Tests clicking on input elements within a contact list table using JavaScript clicks, specifically clicking the 4th and 3rd input elements in the table.

Starting URL: https://www.hyrtutorials.com/p/add-padding-to-containers.html

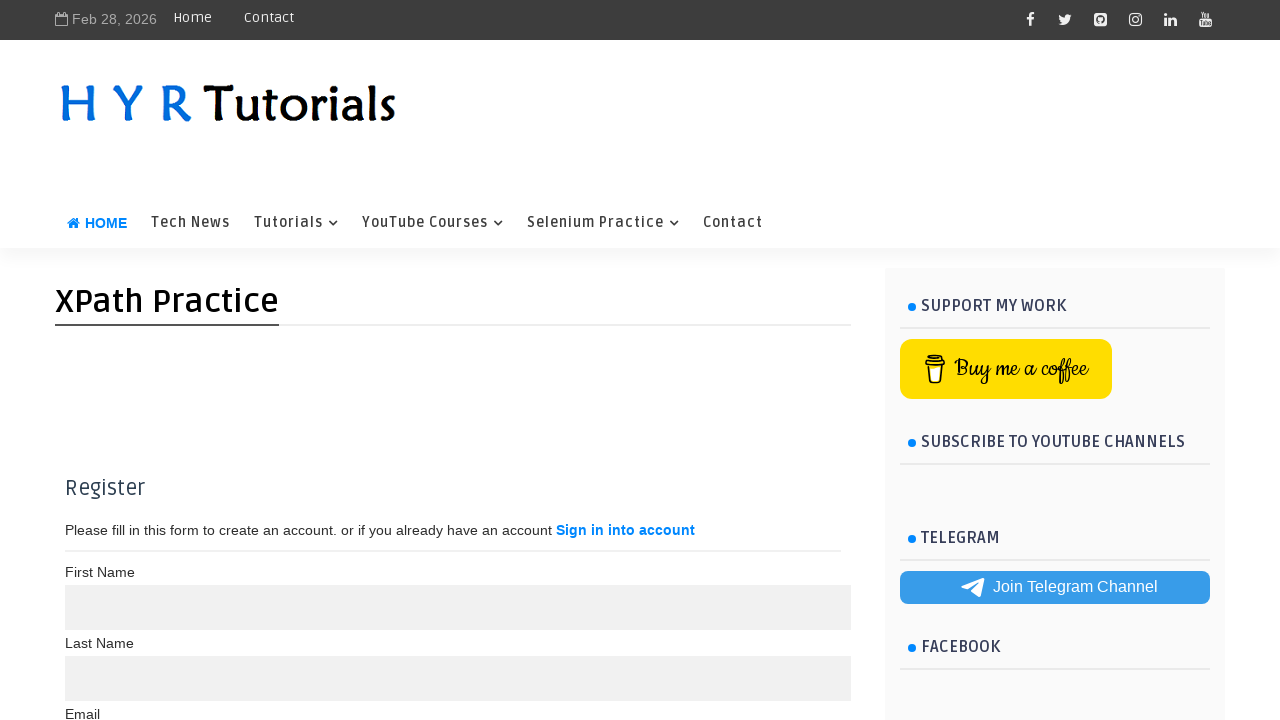

Waited for contact list table to be present
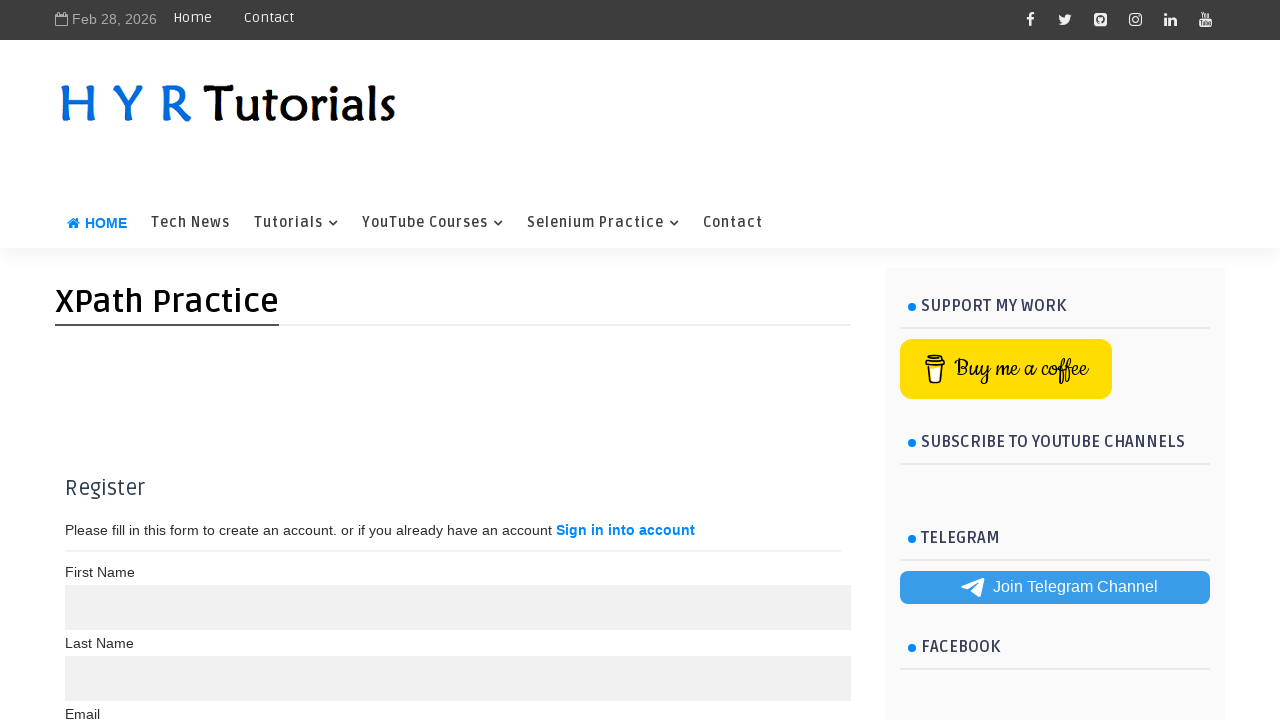

Clicked the 4th input element in the contact list table using JavaScript click at (84, 528) on (//table[@id='contactList']/descendant::input)[4]
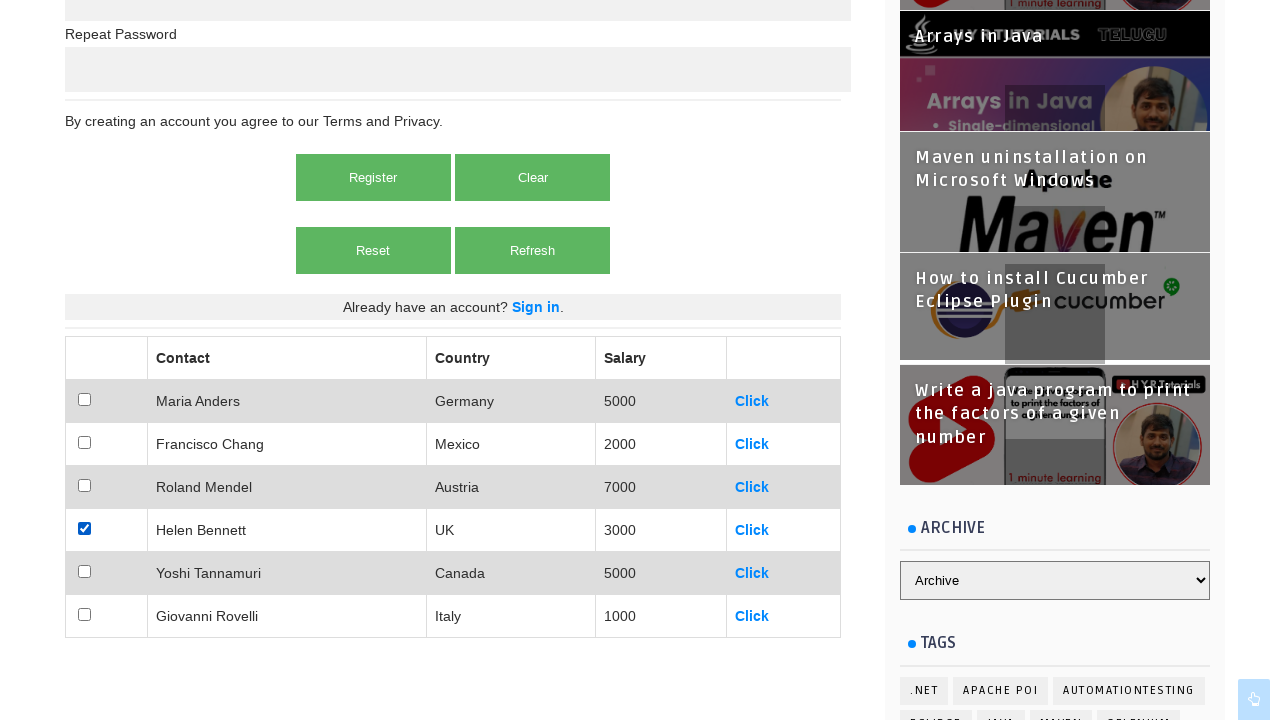

Waited 1 second for UI updates
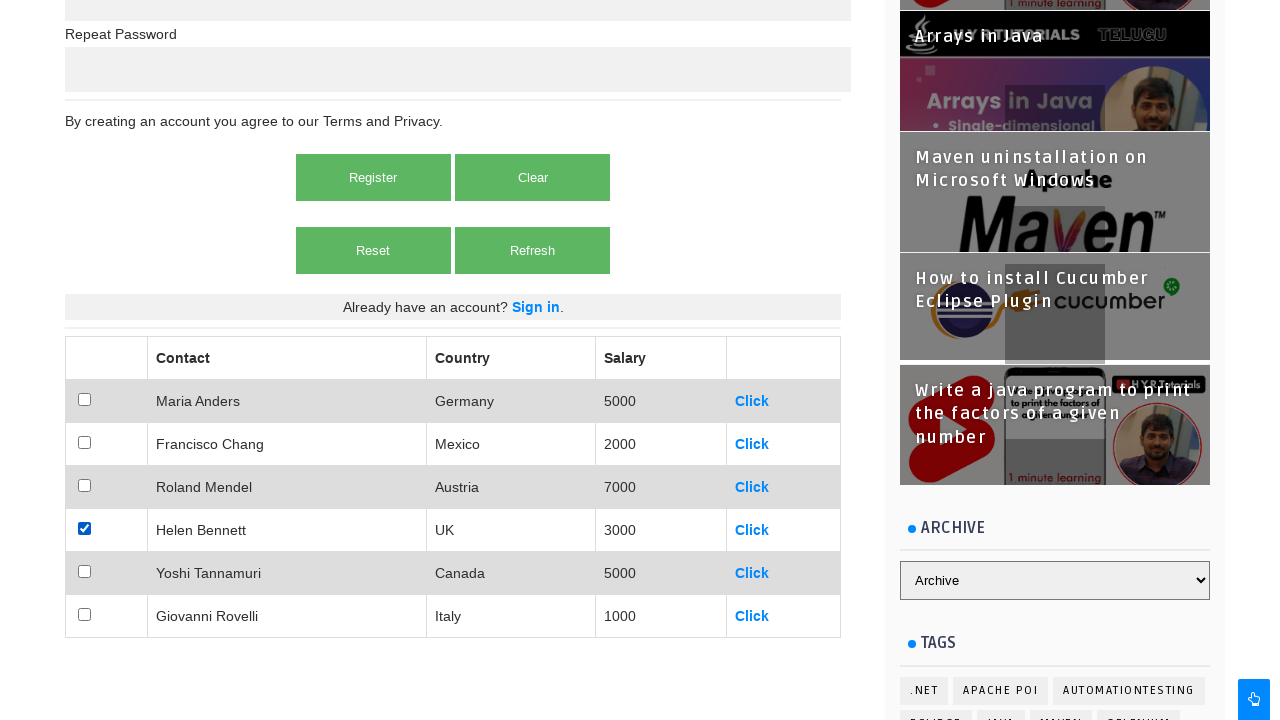

Clicked the 3rd input element in the contact list table using JavaScript click at (84, 486) on (//table[@id='contactList']/descendant::input)[3]
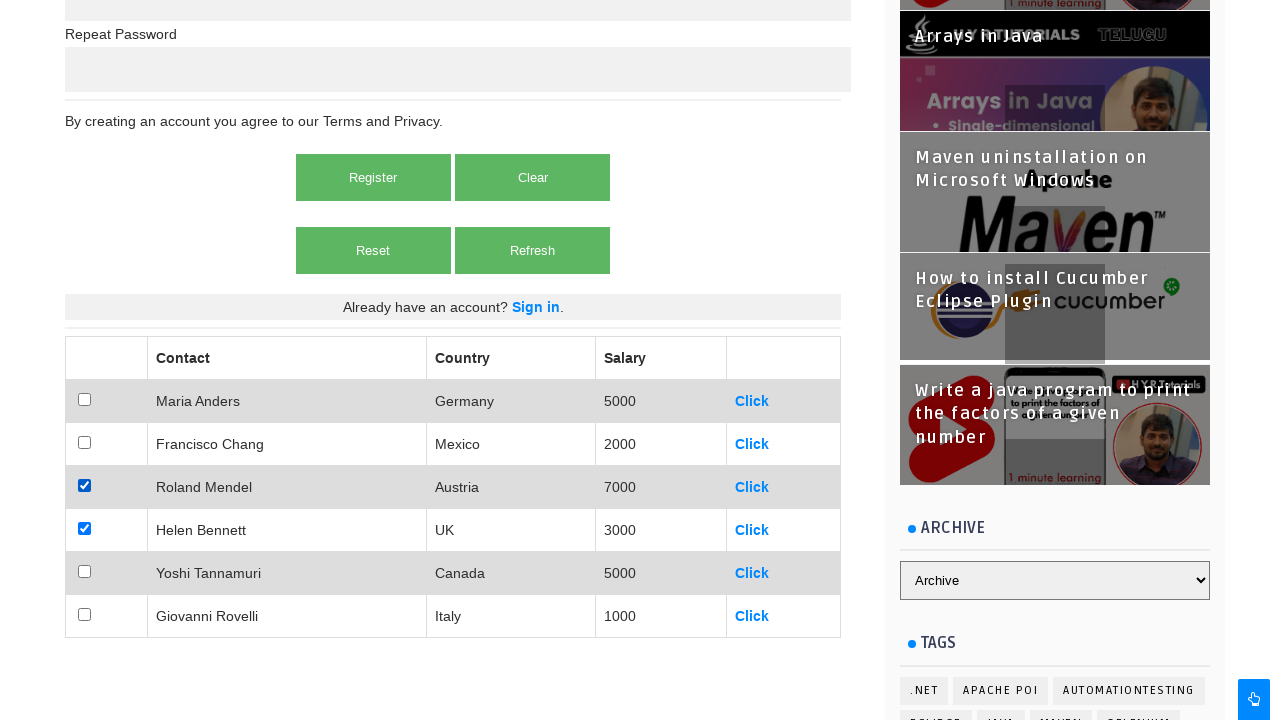

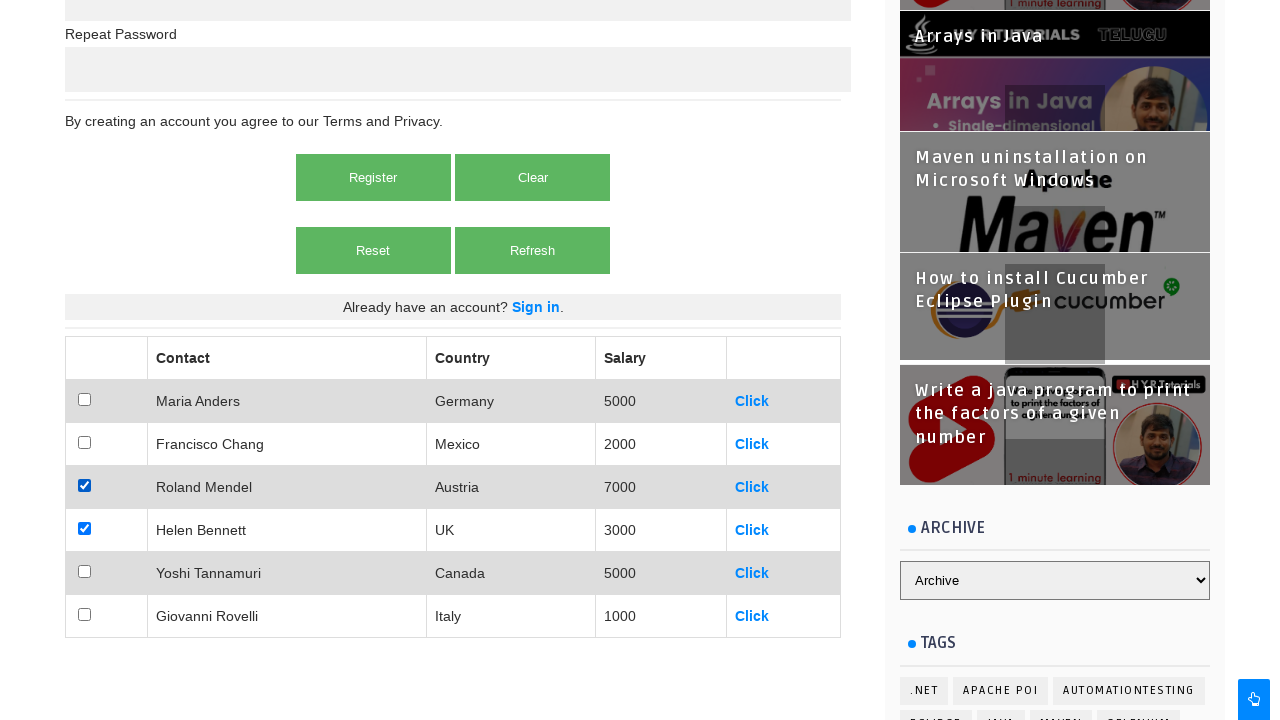